Tests a registration form by filling in first name, last name, and email fields, then submitting the form and verifying the success message.

Starting URL: http://suninjuly.github.io/registration1.html

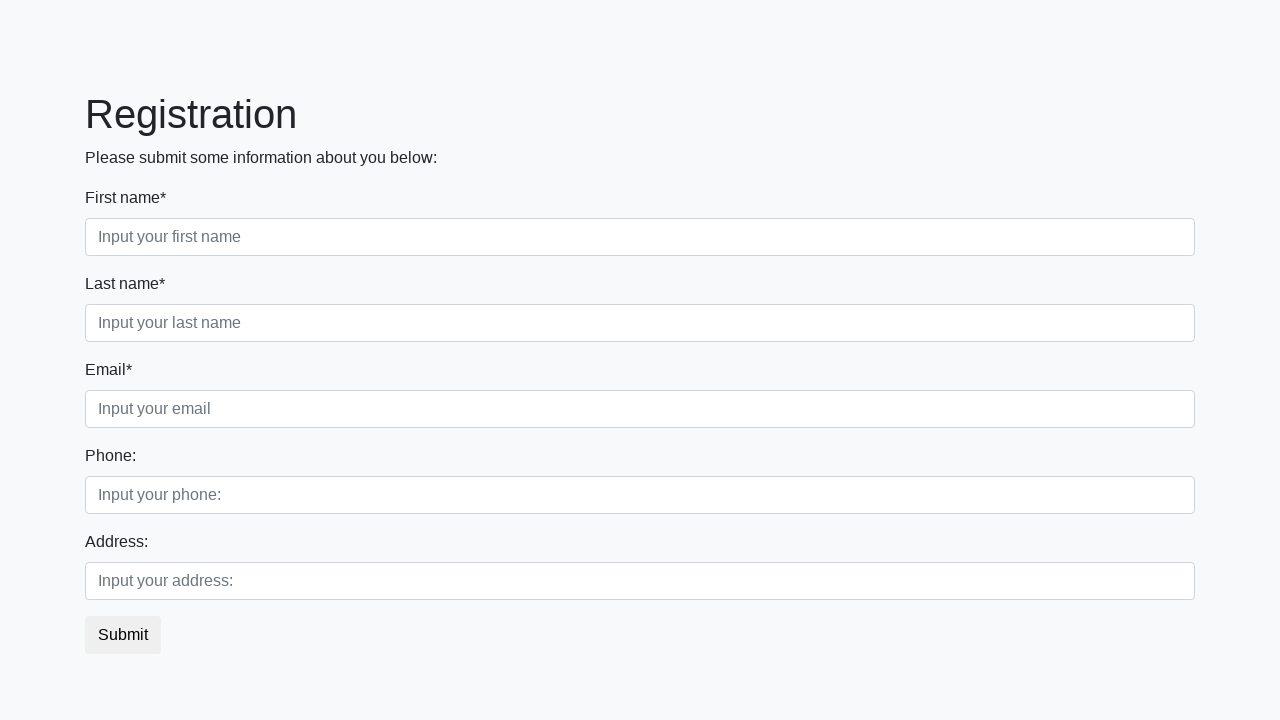

Filled first name field with 'Ivan' on .form-control.first
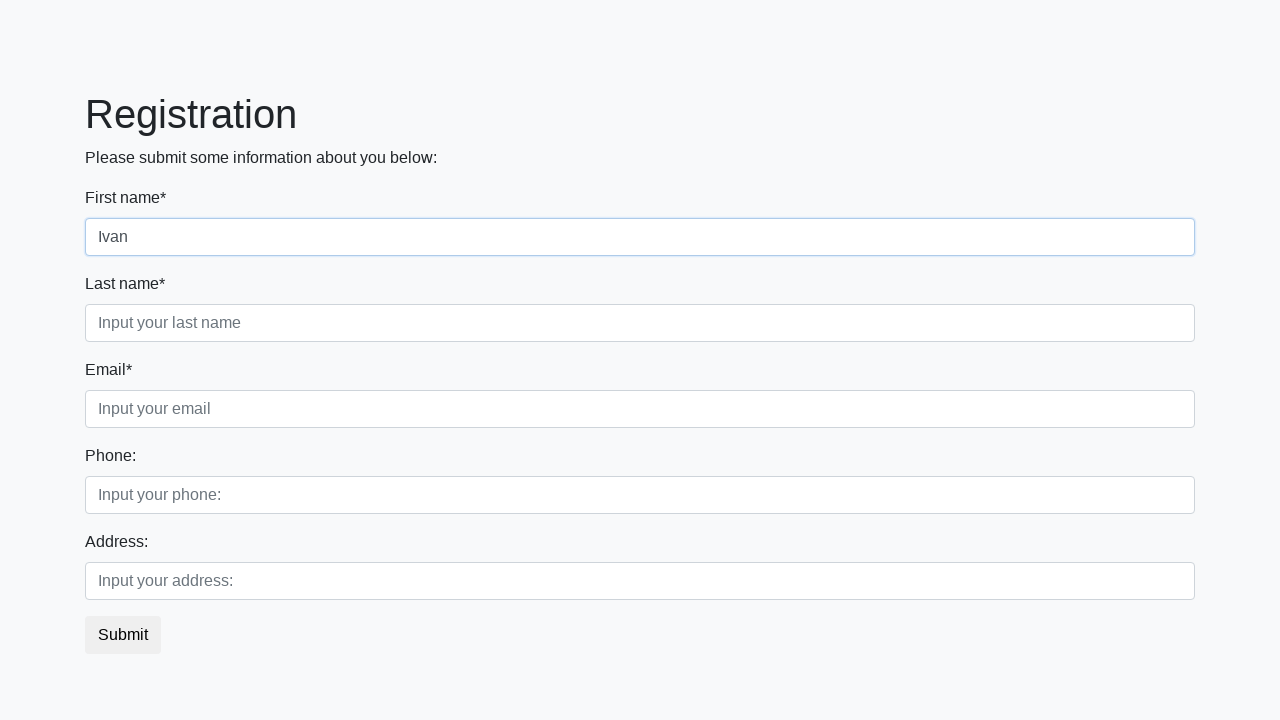

Filled last name field with 'Pupkin' on .form-control.second
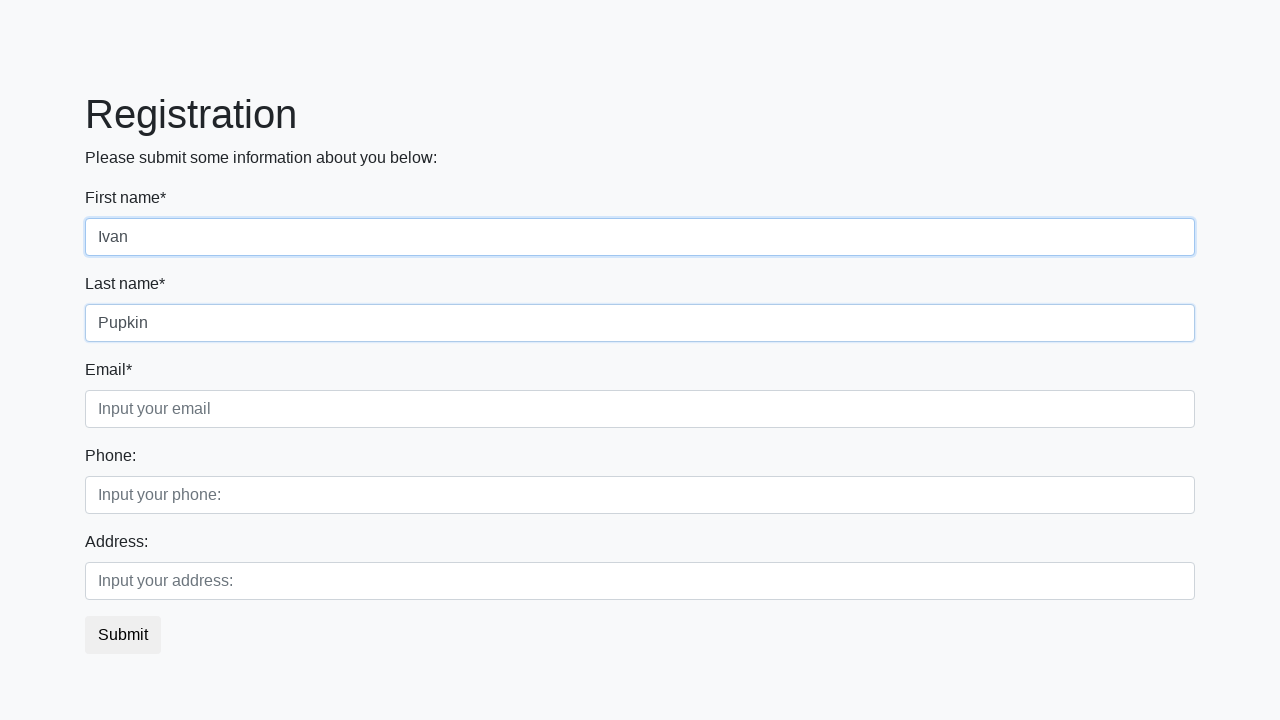

Filled email field with 'pupkin@gmail.com' on .form-control.third
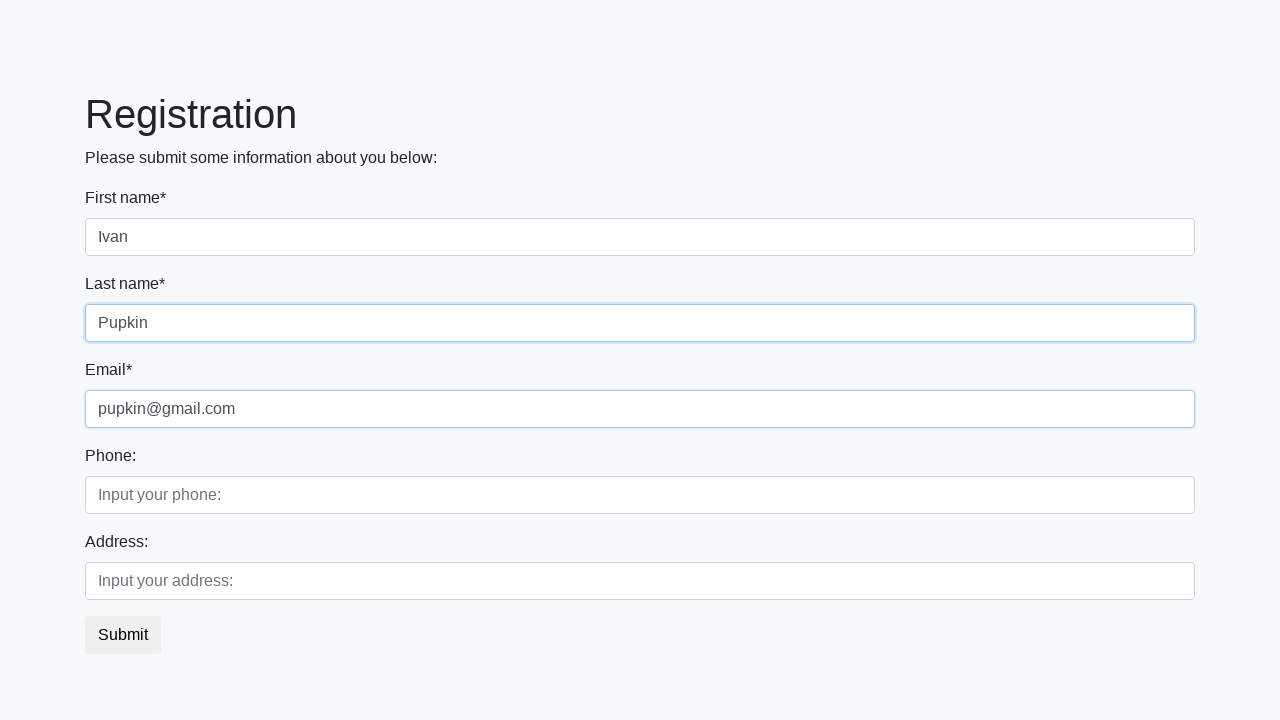

Clicked submit button to register at (123, 635) on button.btn
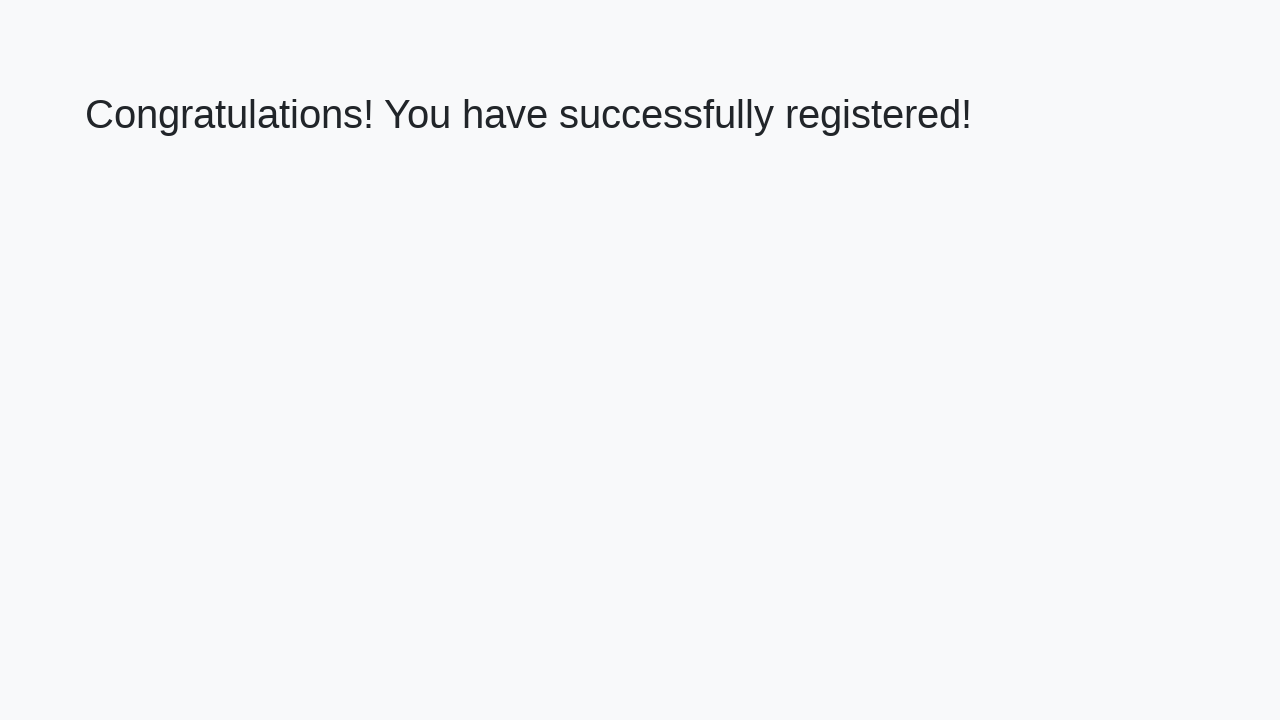

Success message (h1) appeared on page
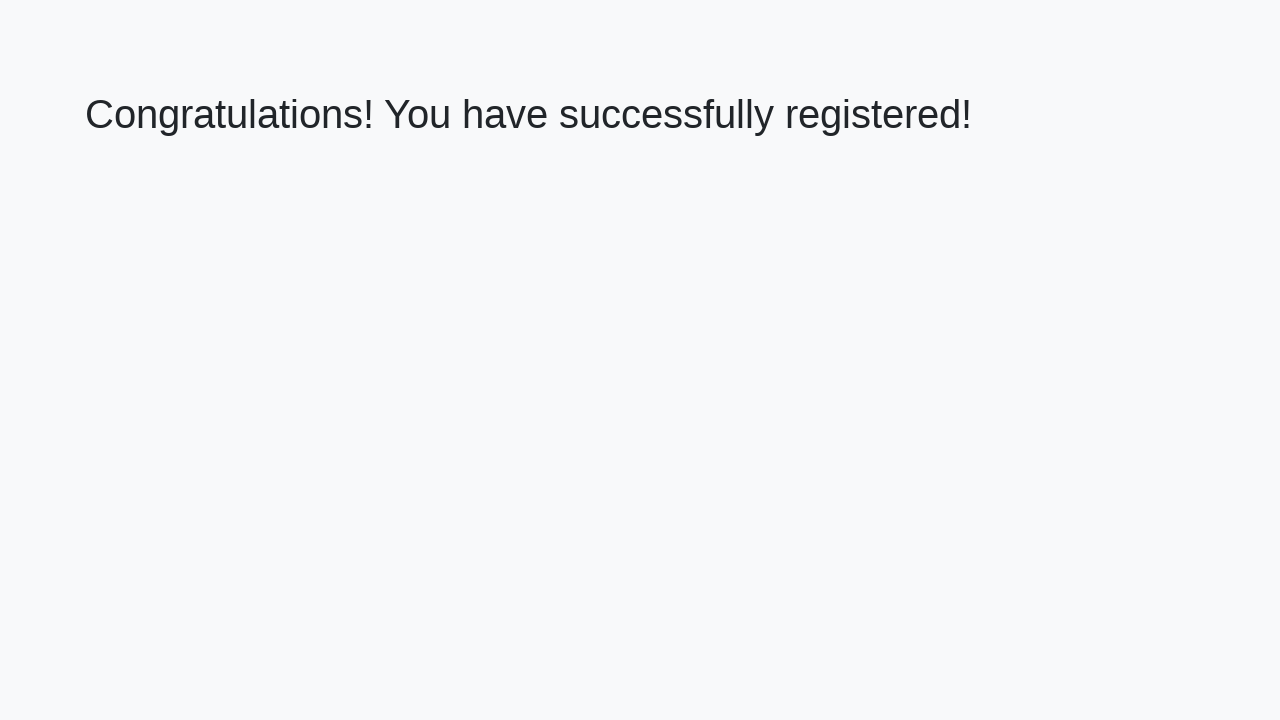

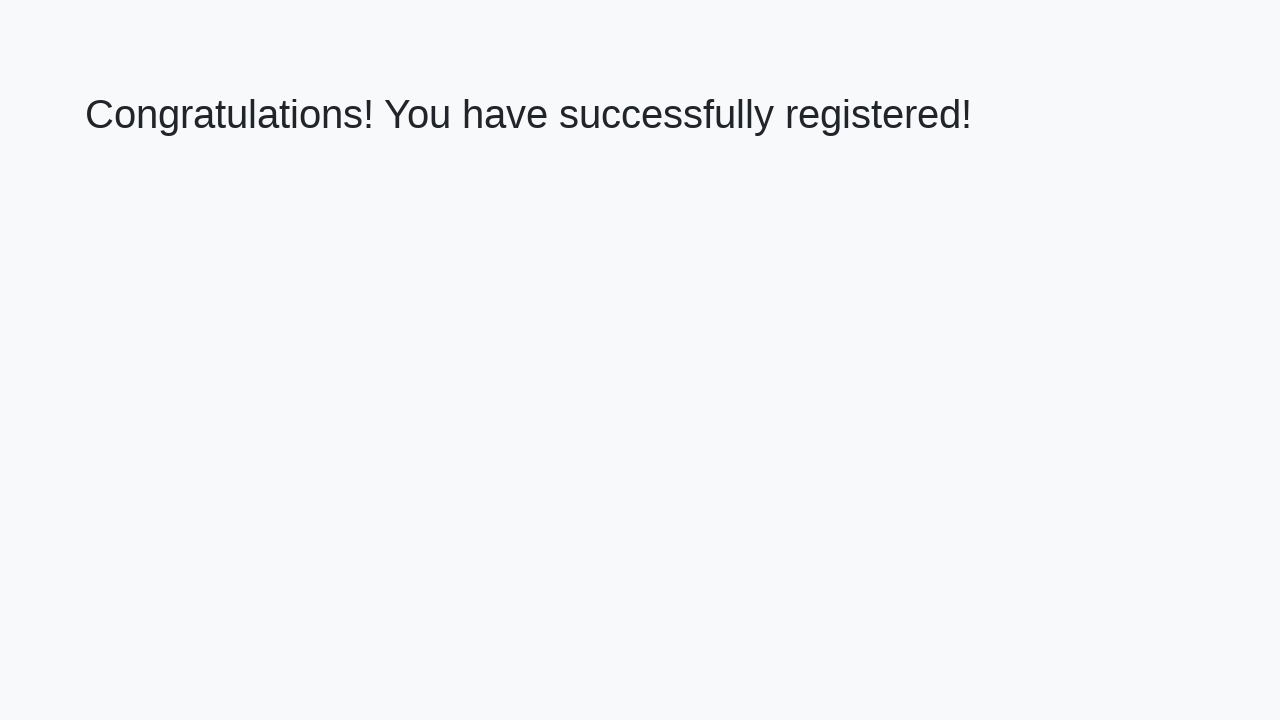